Verifies that the newsletter subtext about mailing list is present on the homepage

Starting URL: https://is-601-final-project.vercel.app/

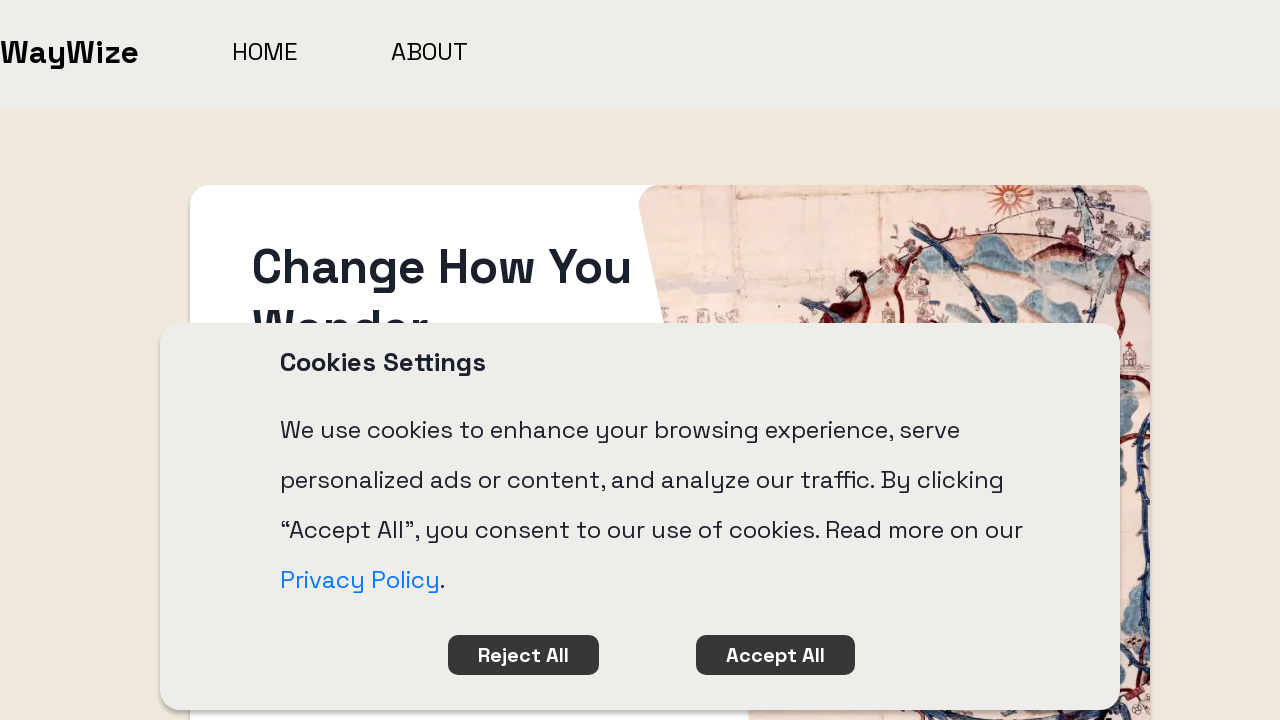

Clicked on newsletter subtext about mailing list at (264, 128) on internal:text="Join our mailing list to receive exclusive updates and offers abo
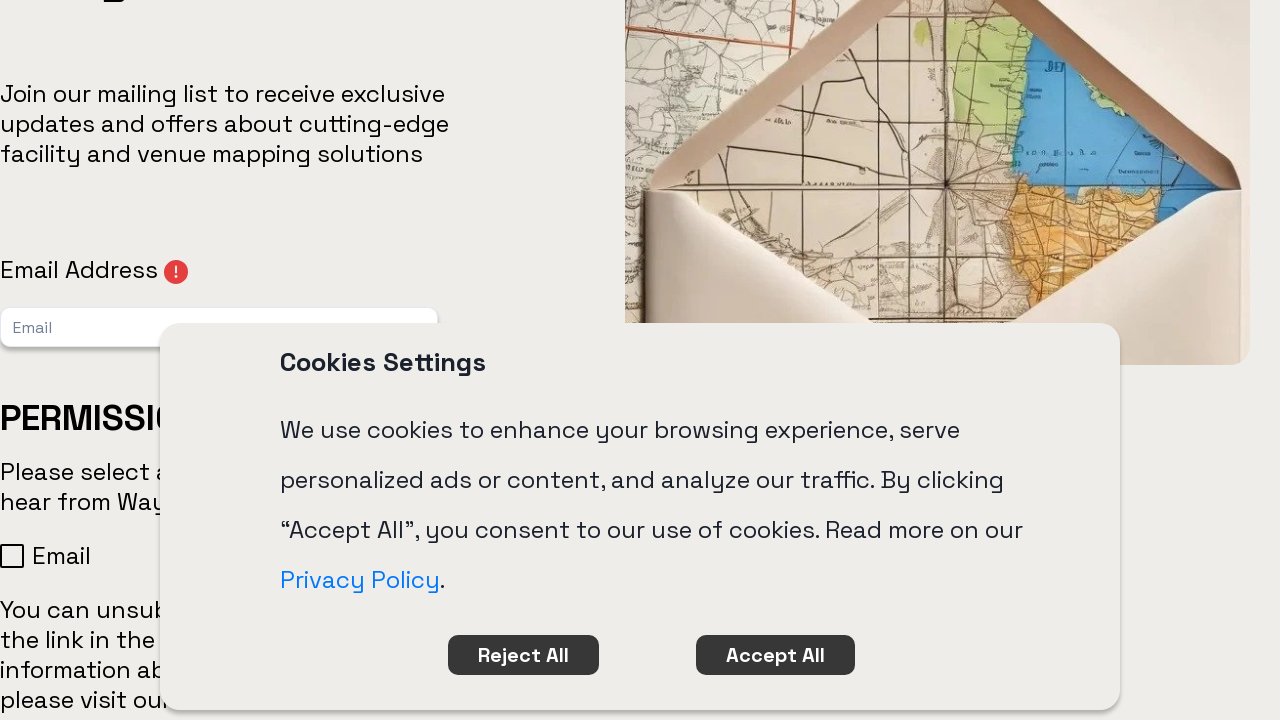

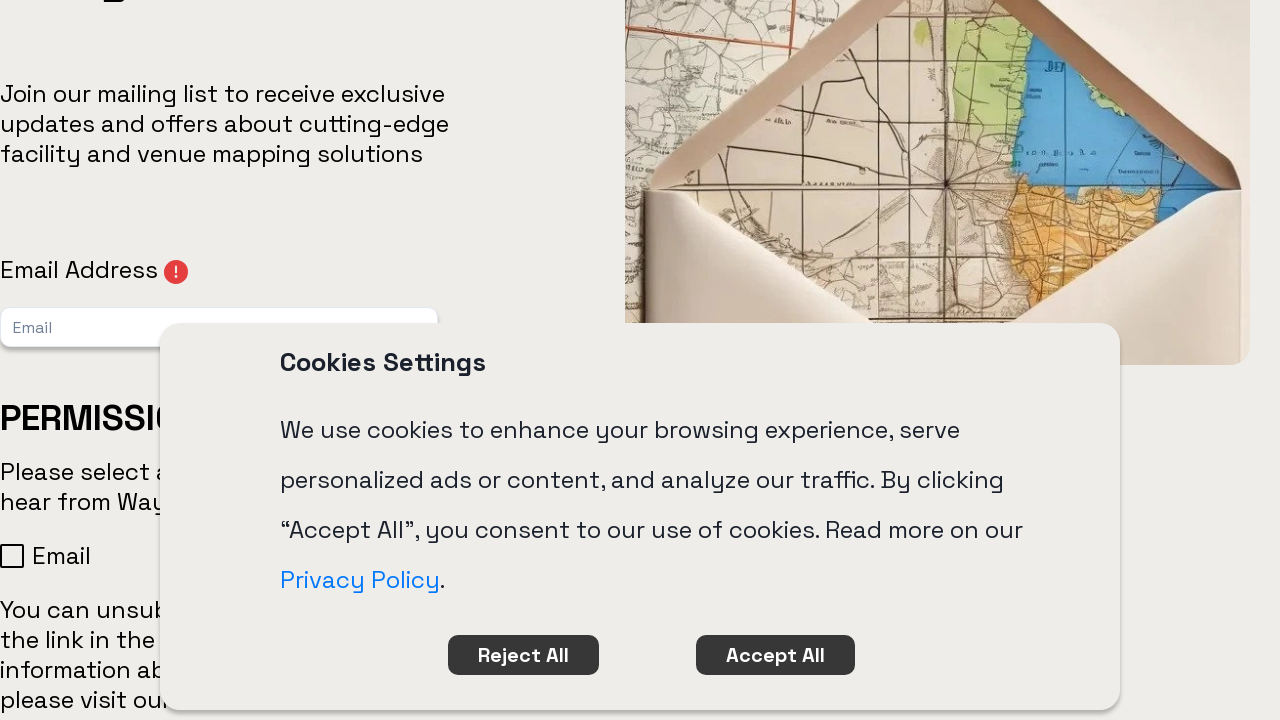